Navigates to the Demoblaze demo e-commerce site and verifies that product listings are displayed on the homepage.

Starting URL: https://demoblaze.com/index.html

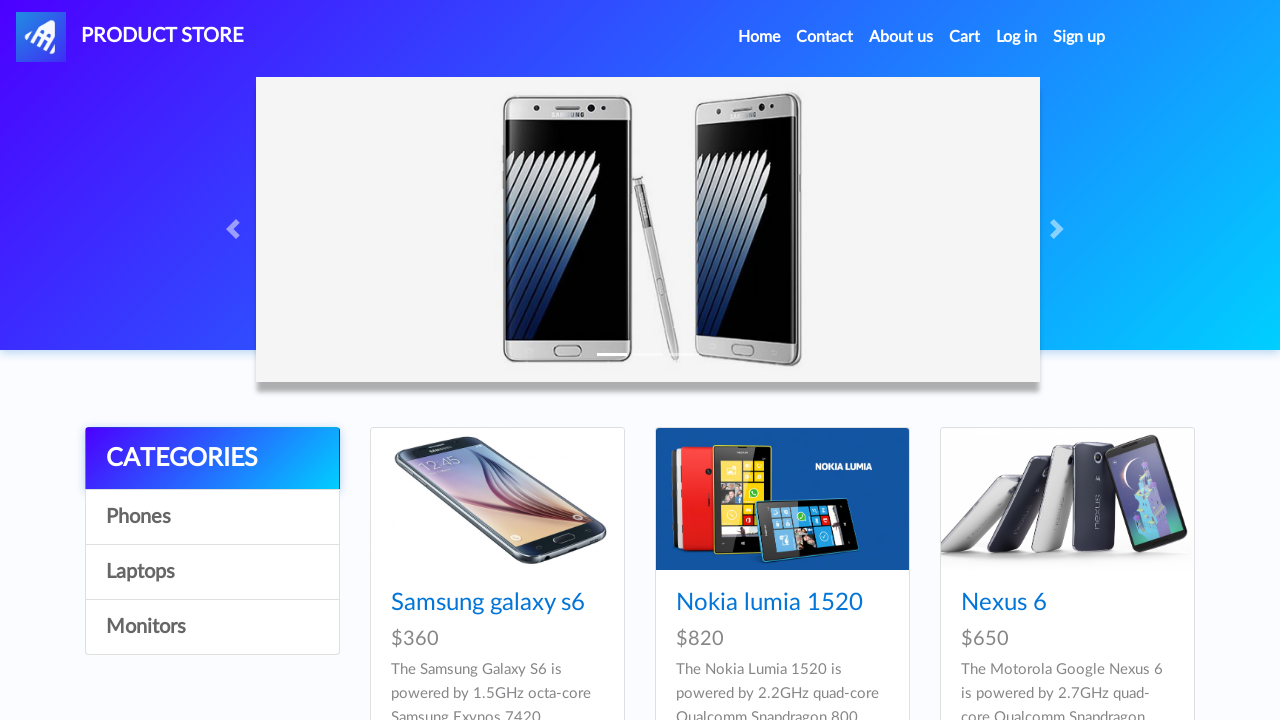

Navigated to Demoblaze homepage
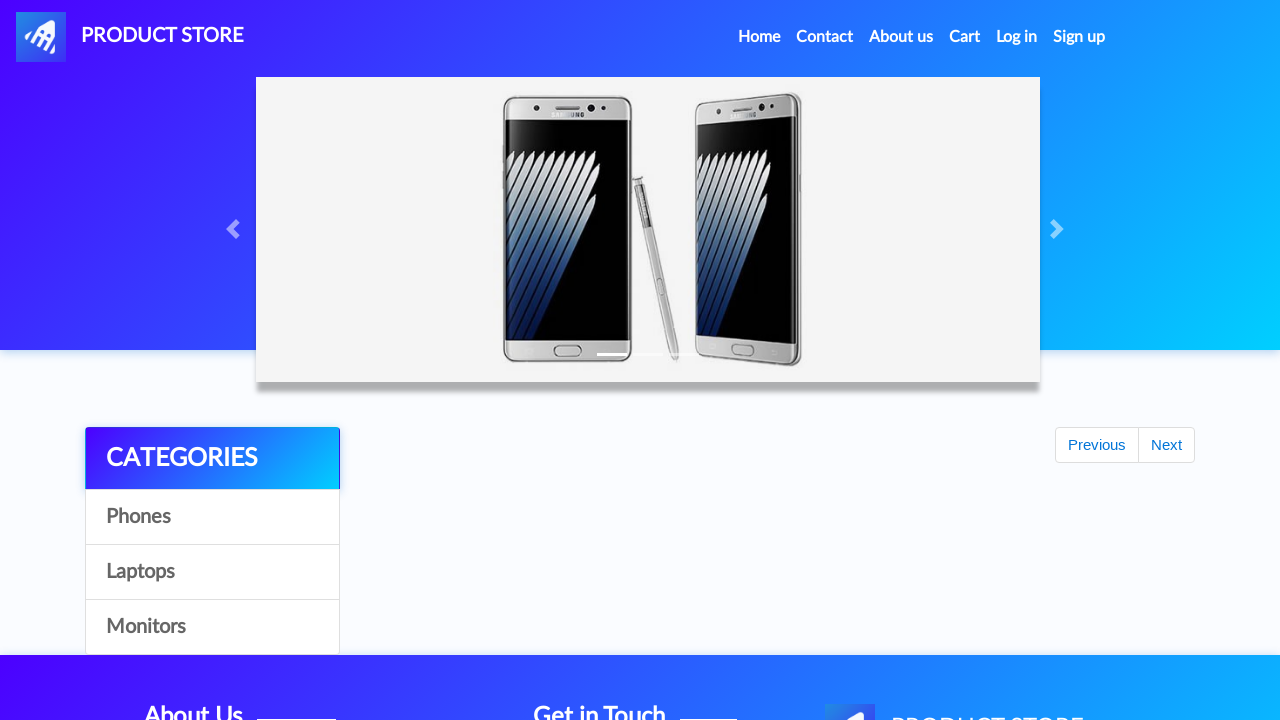

Product listings loaded on homepage
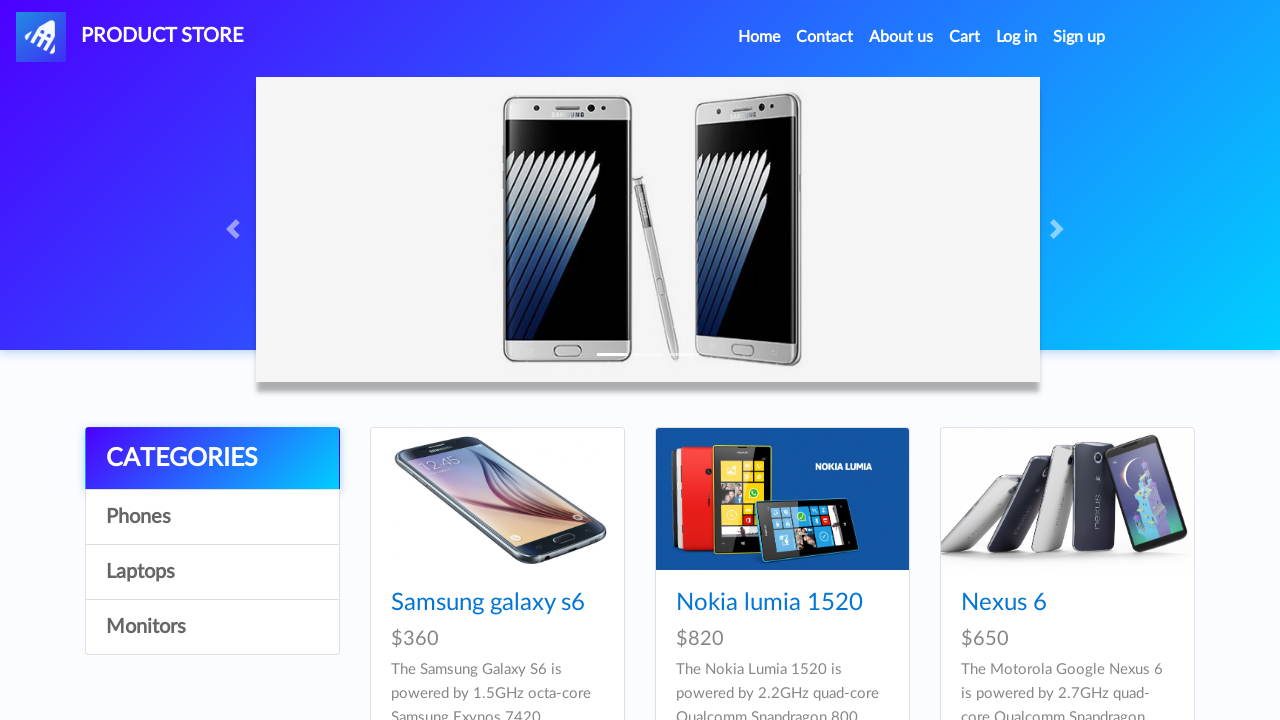

Located all product elements on the page
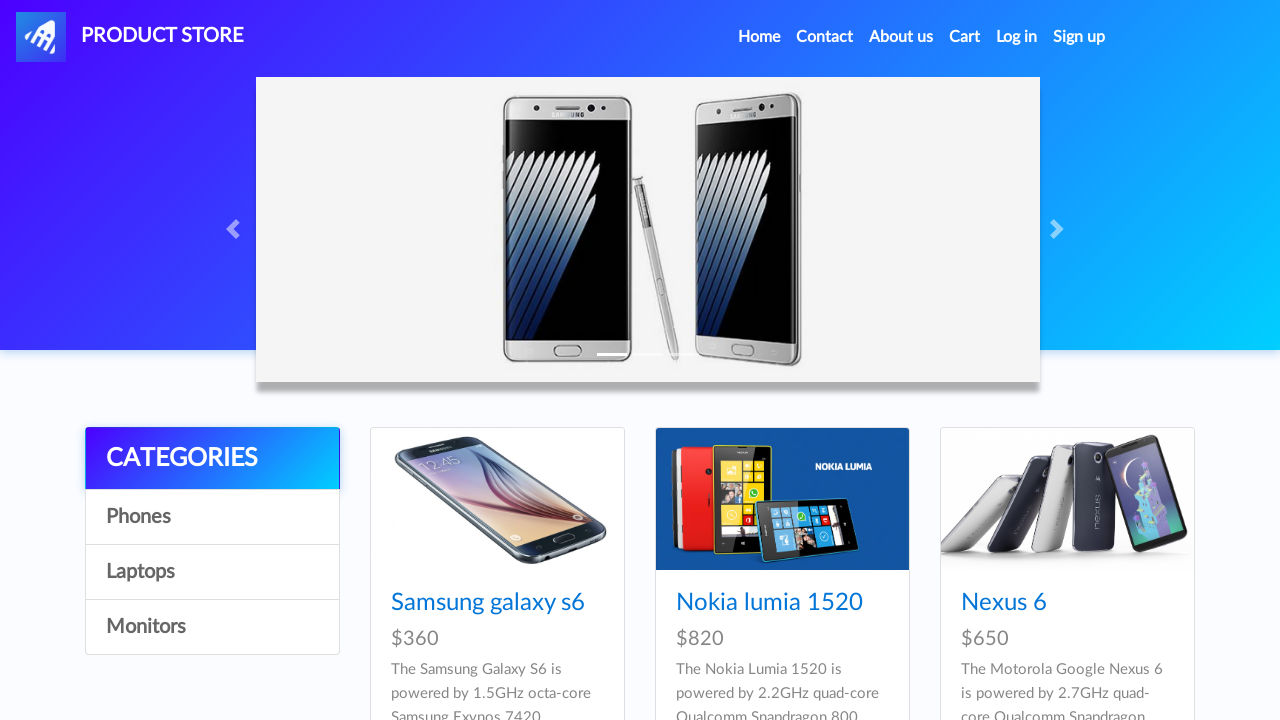

Verified that 9 products are displayed on the homepage
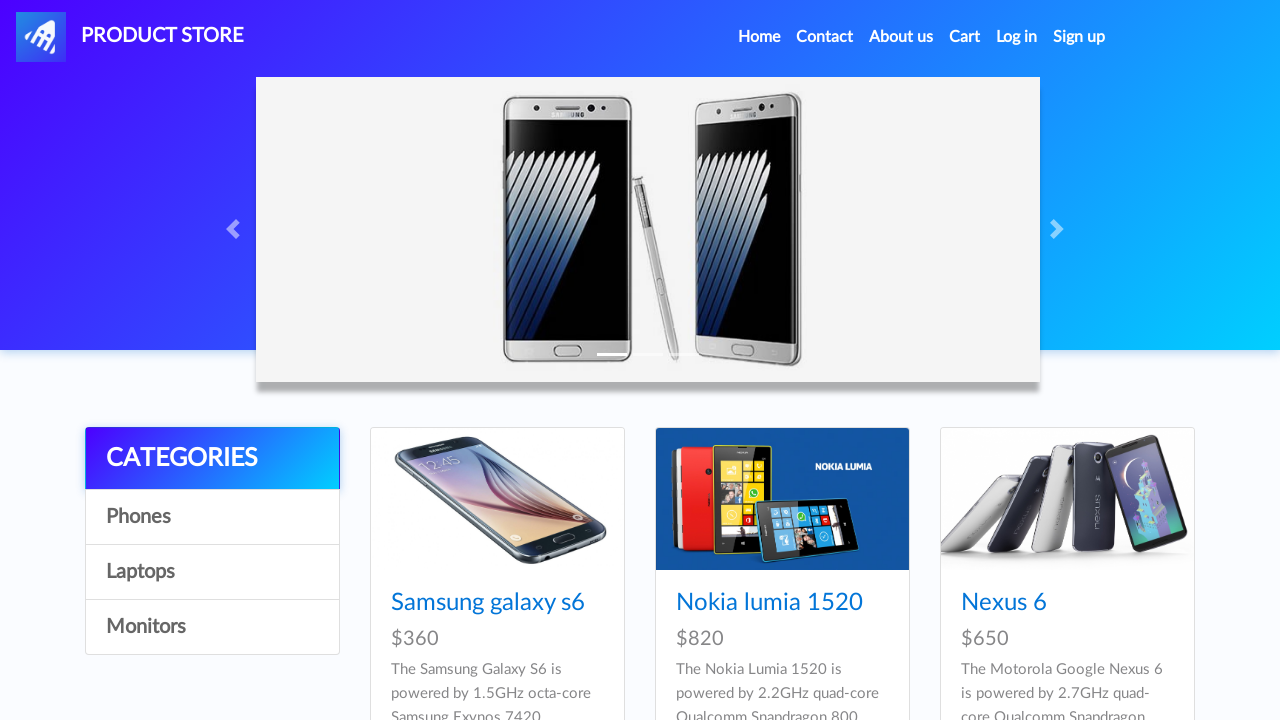

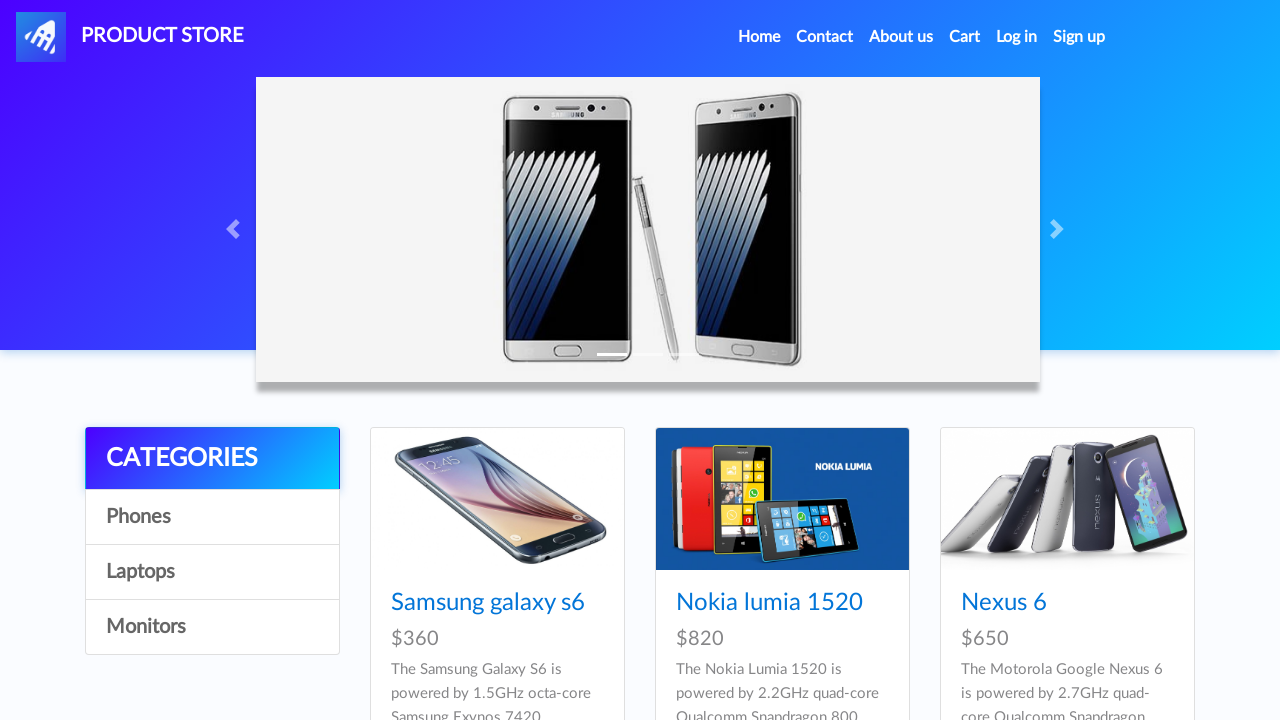